Navigates to Sauce Demo, fills the username field with a value, and verifies the input contains that value

Starting URL: https://saucedemo.com

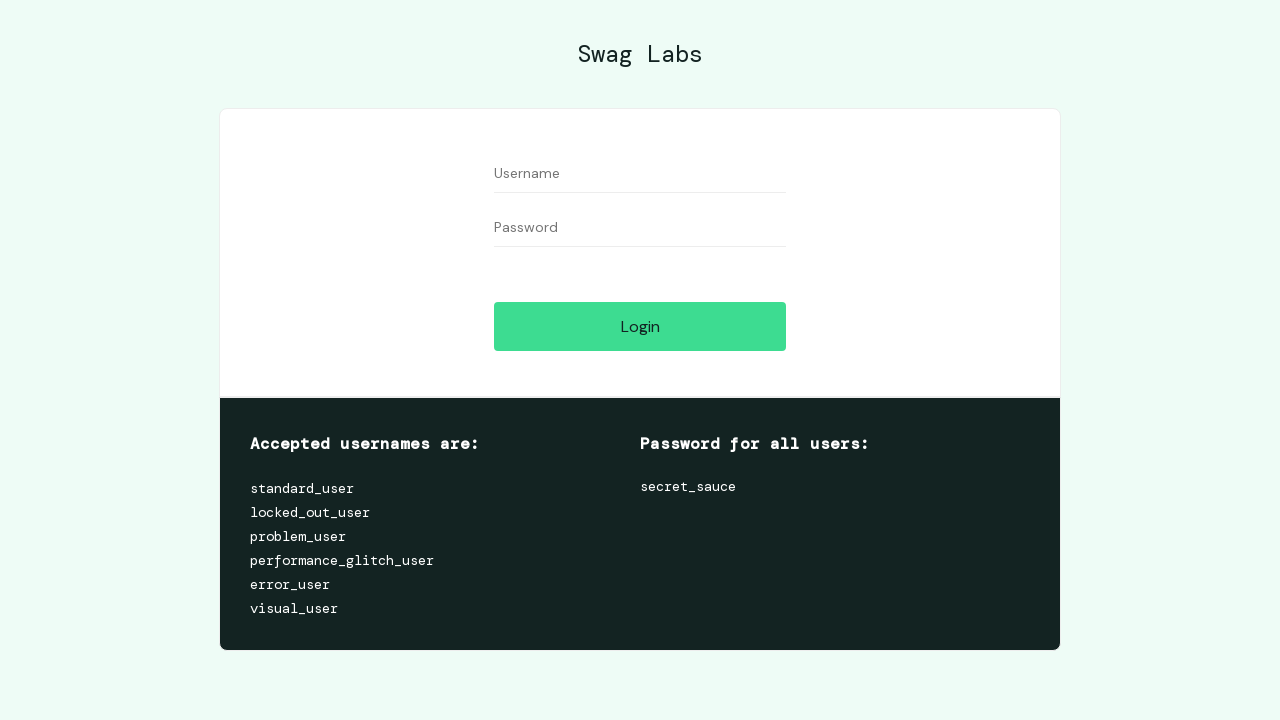

Located username input field
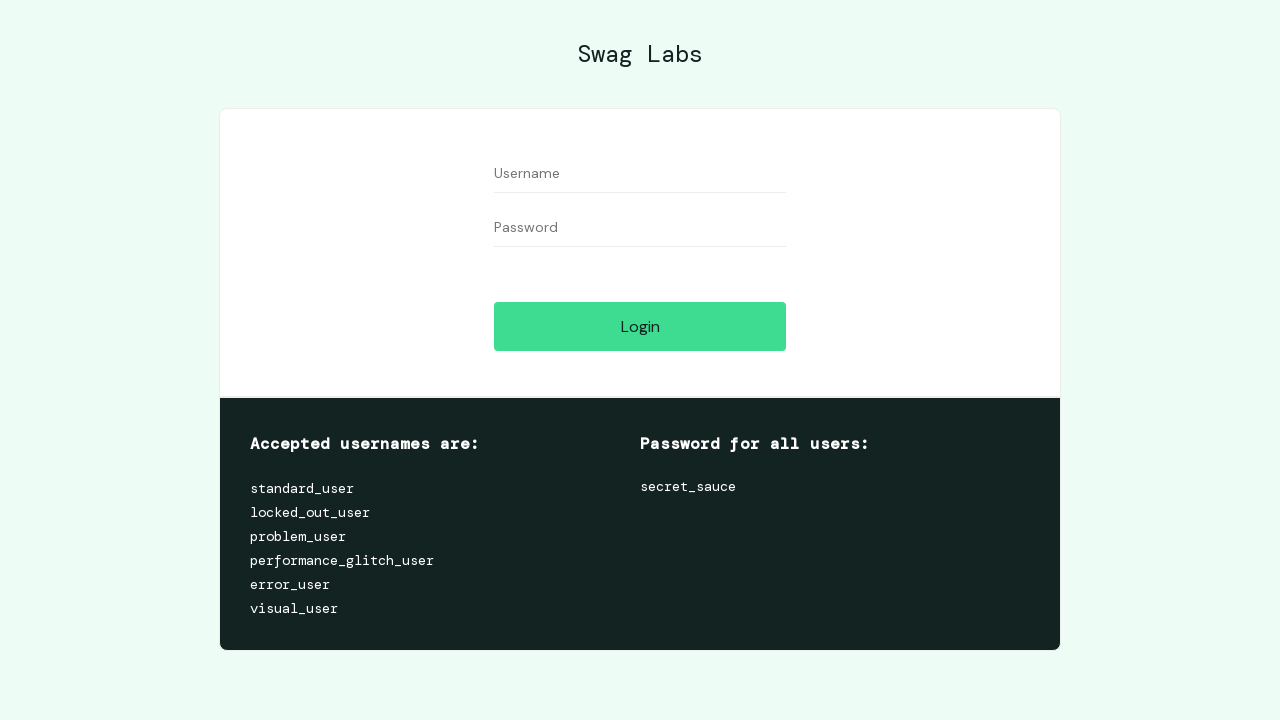

Filled username field with 'isakazy' on xpath=//input[@id='user-name']
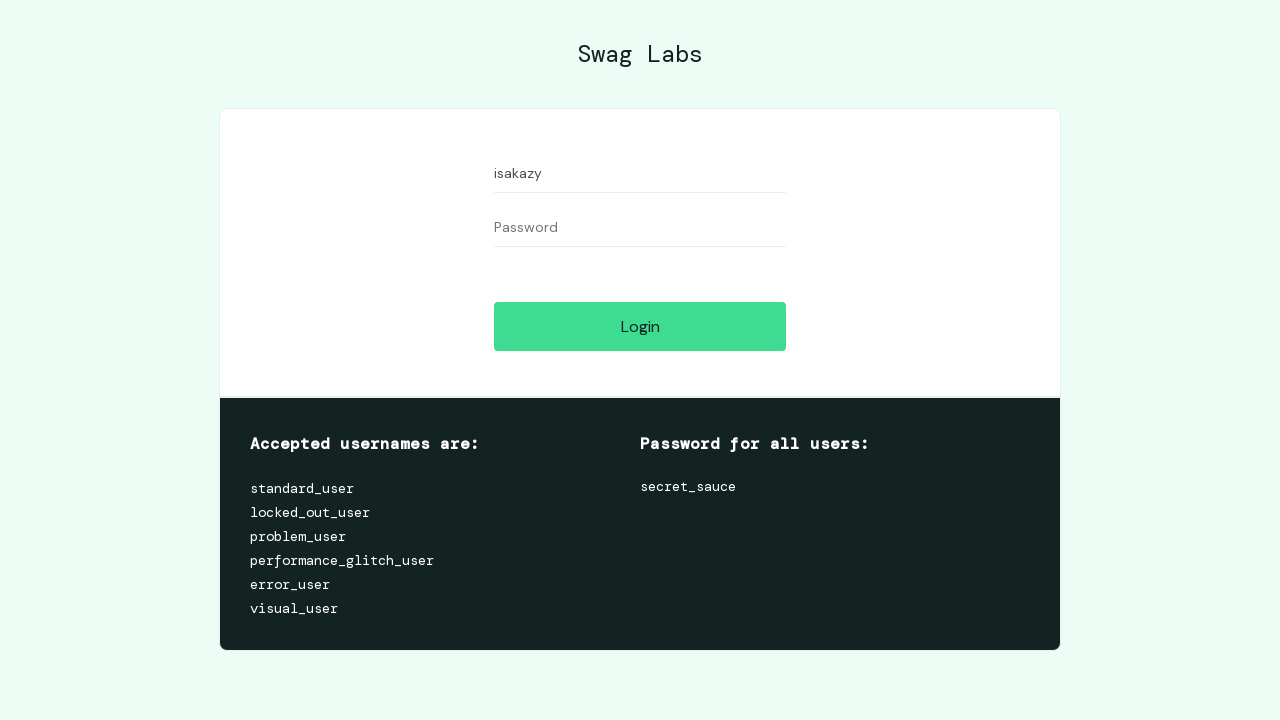

Verified username field contains 'isakazy'
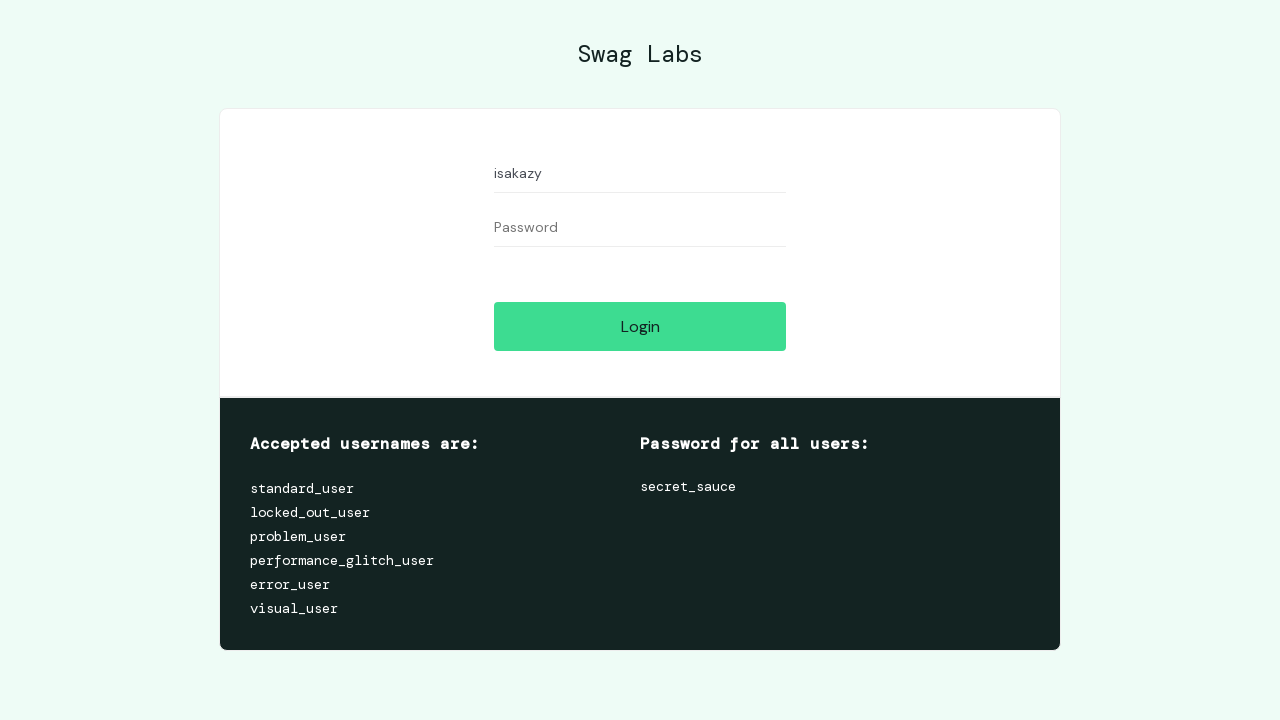

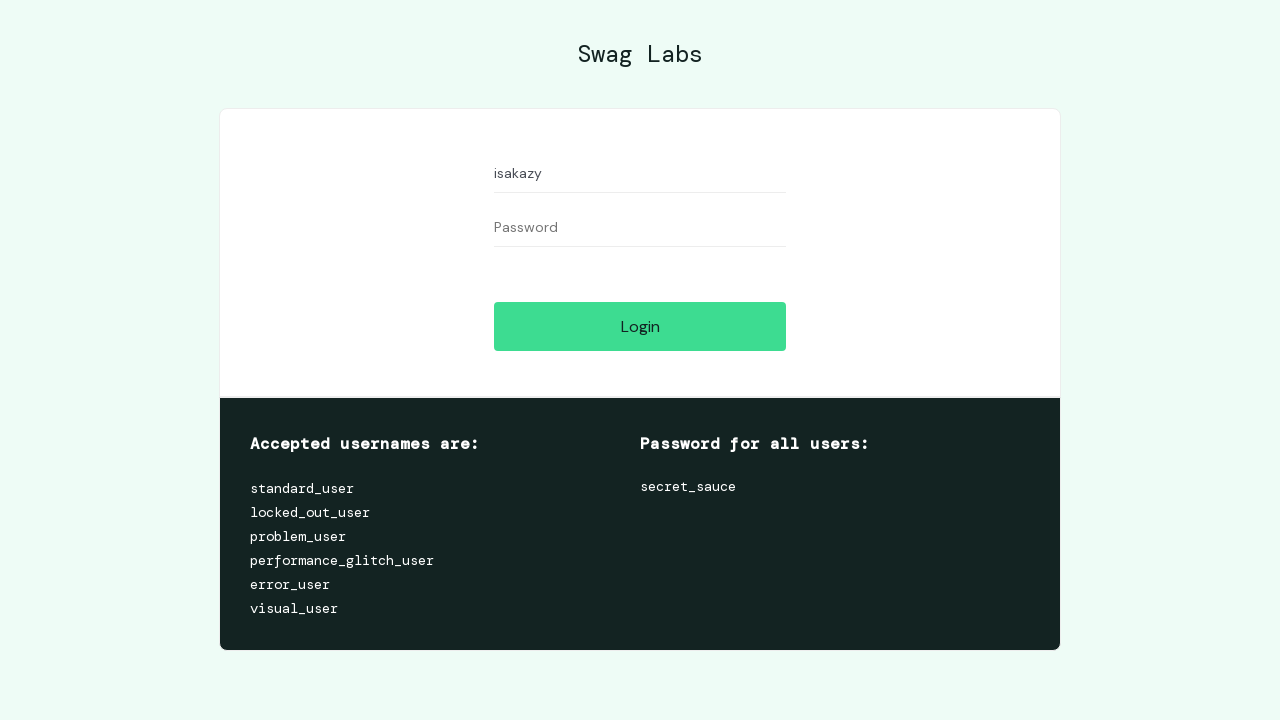